Tests a sequence of checkbox actions including scroll, hover, focus, check, uncheck, and toggle

Starting URL: https://artoftesting.com/samplesiteforselenium

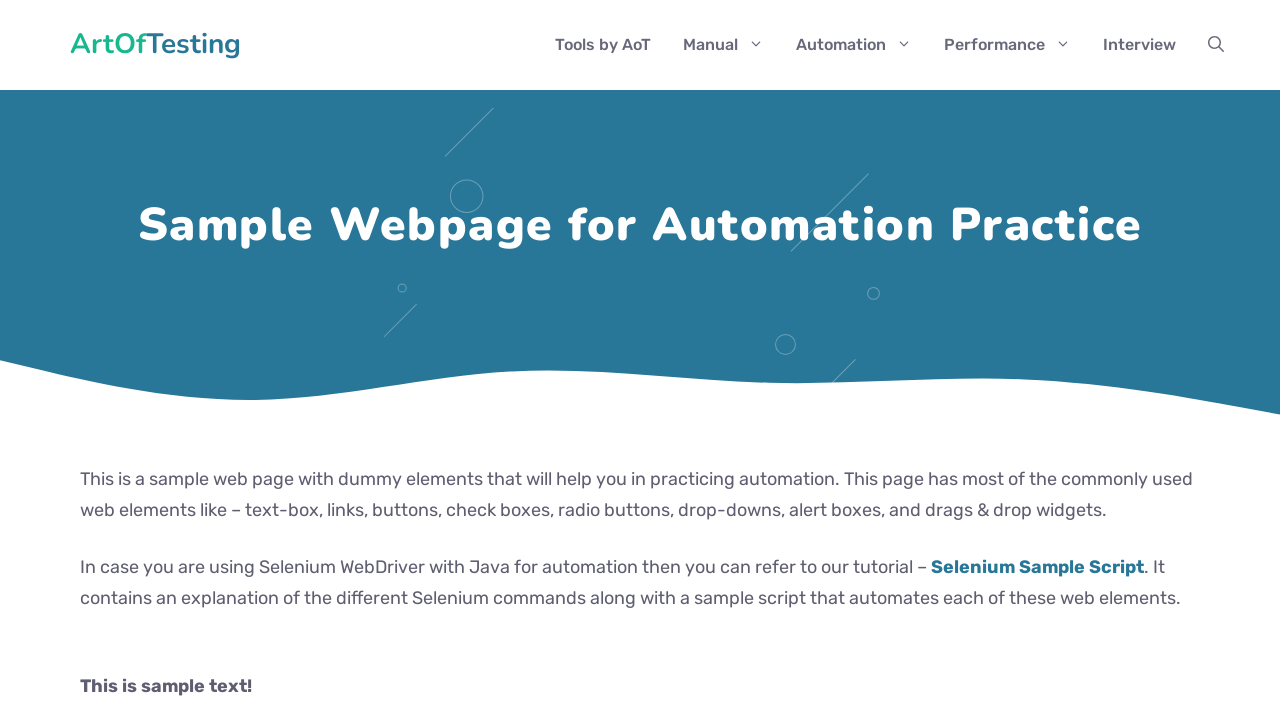

Scrolled checkbox into view
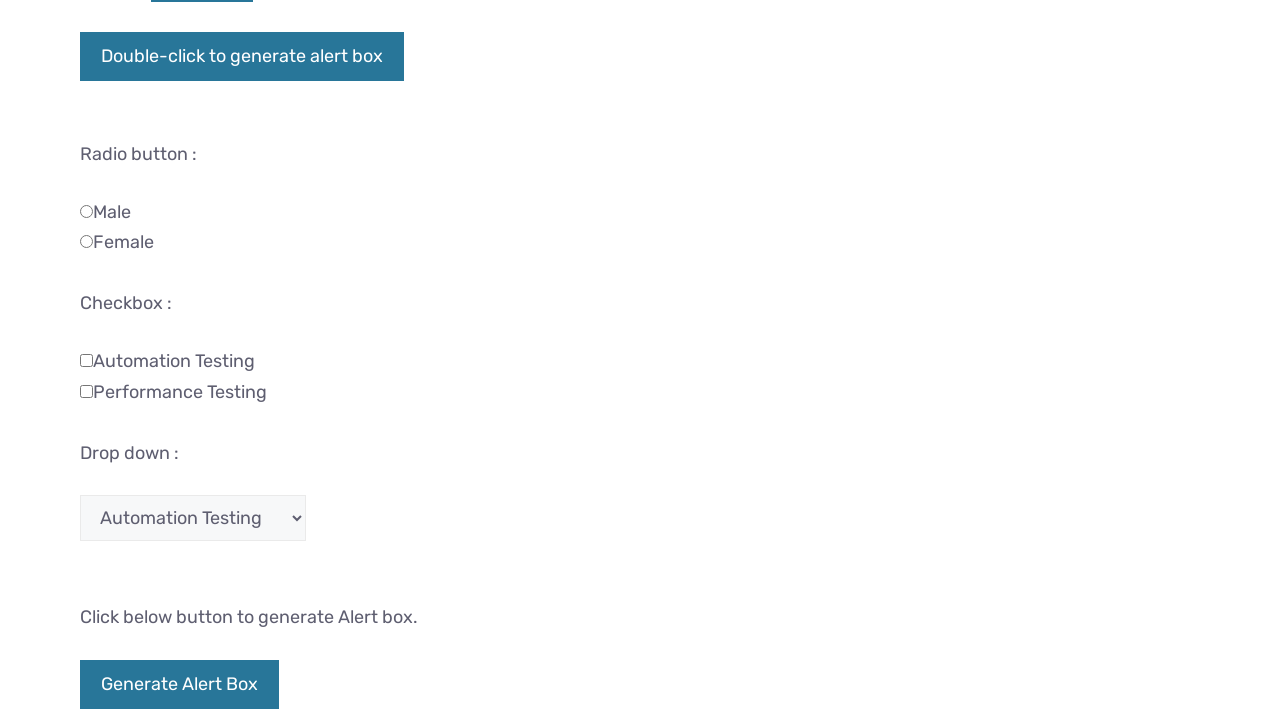

Hovered over checkbox at (86, 360) on .Automation
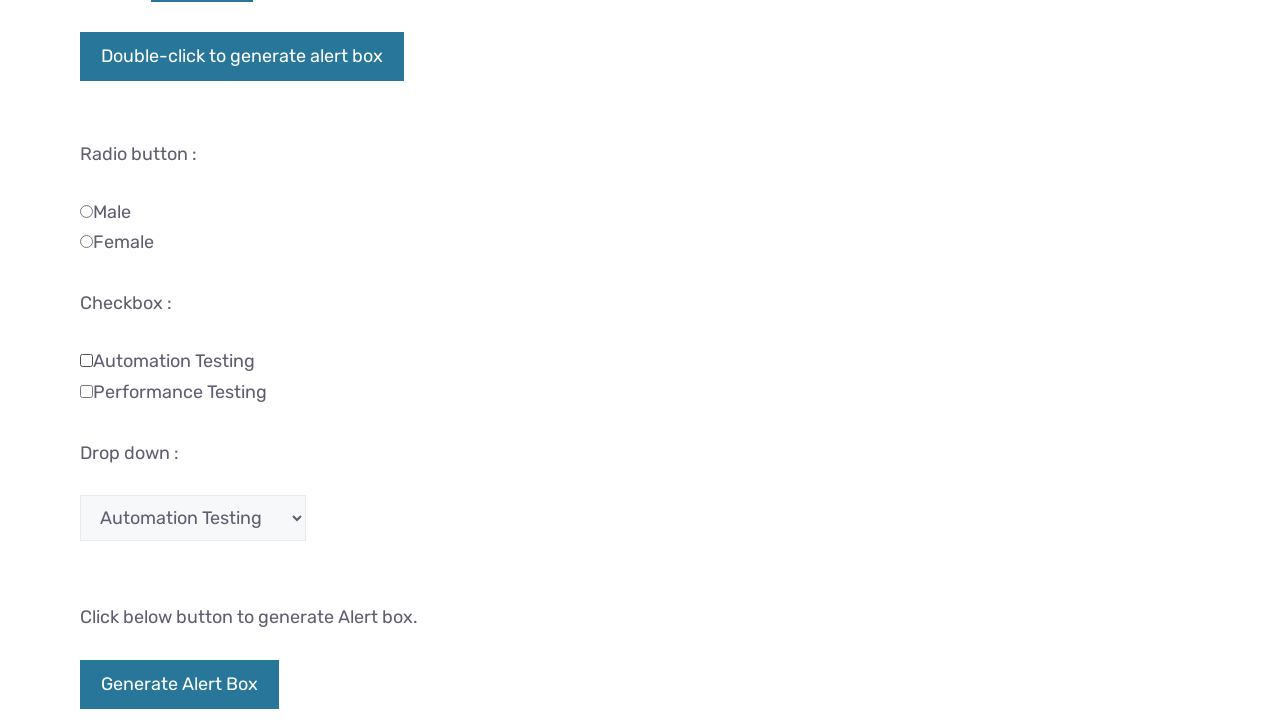

Focused on checkbox on .Automation
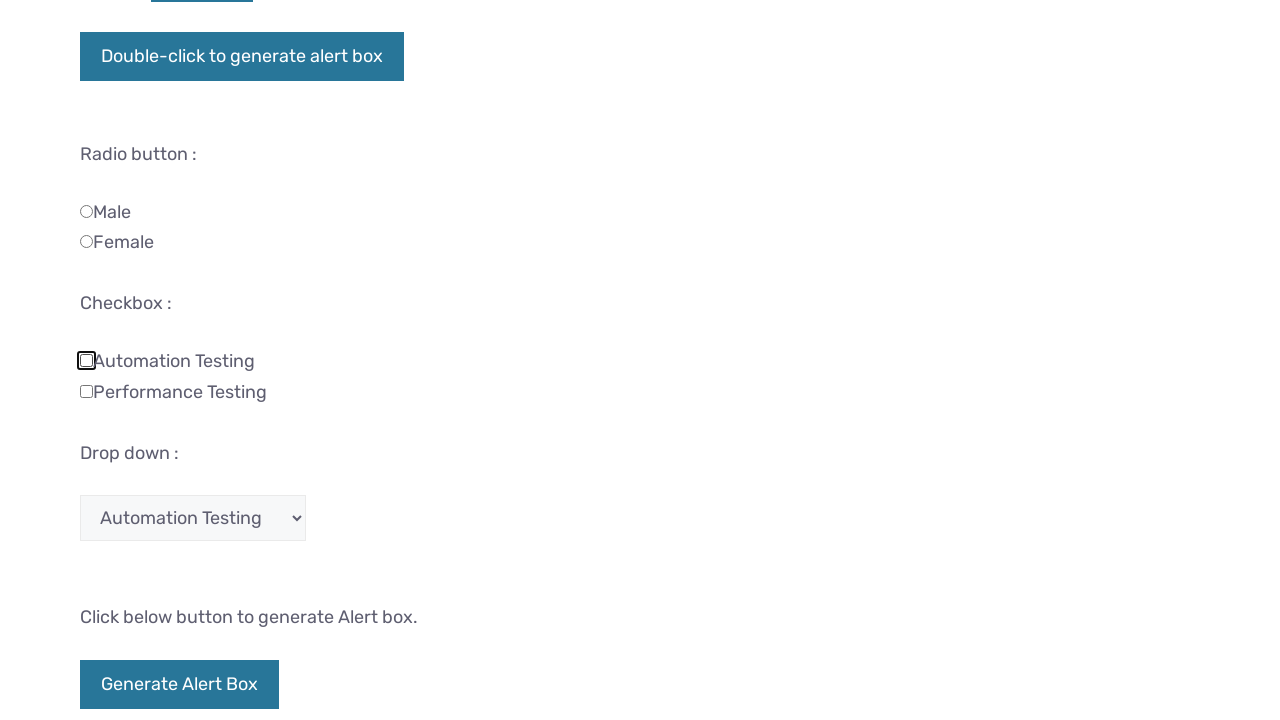

Checked the checkbox at (86, 360) on .Automation
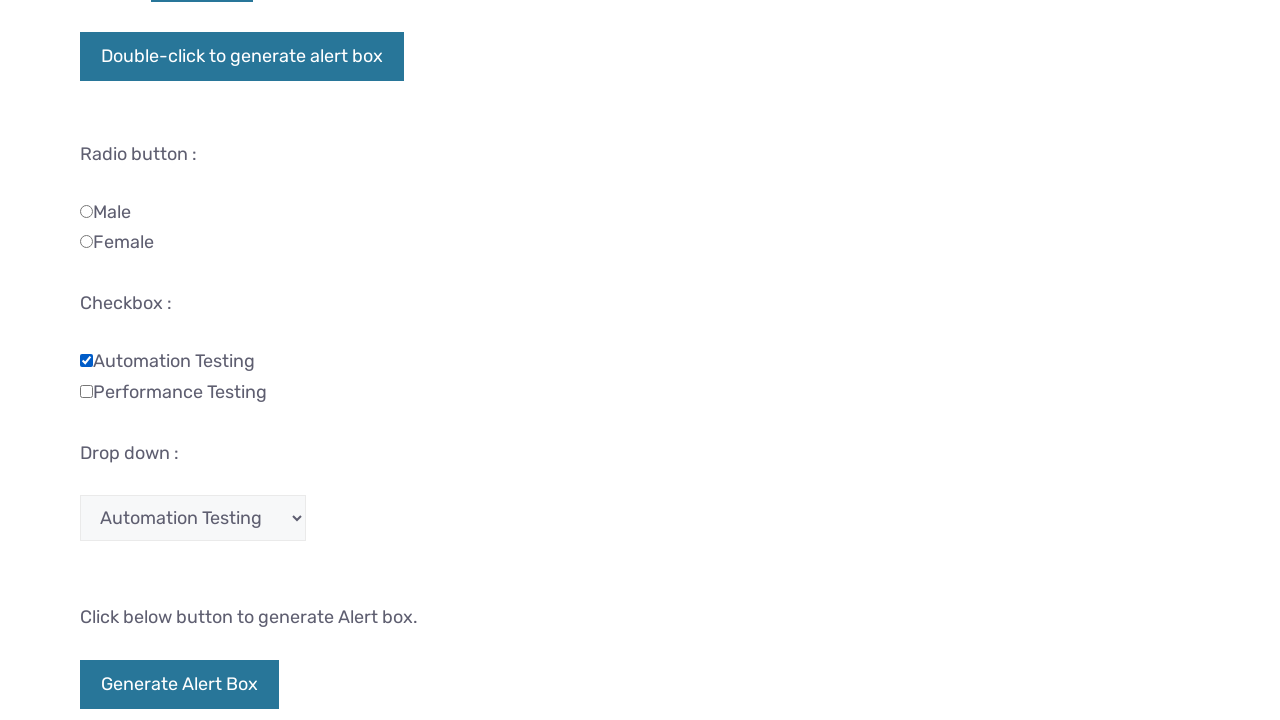

Unchecked the checkbox at (86, 360) on .Automation
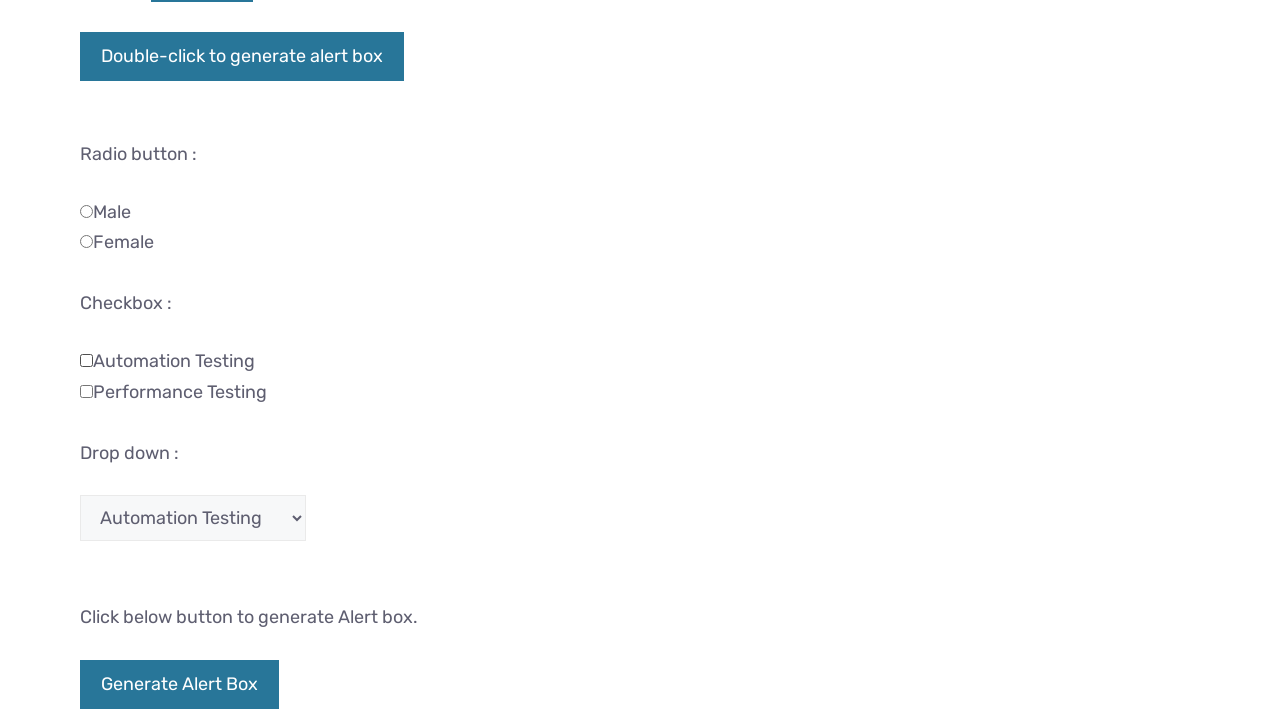

Toggled checkbox via click at (86, 360) on .Automation
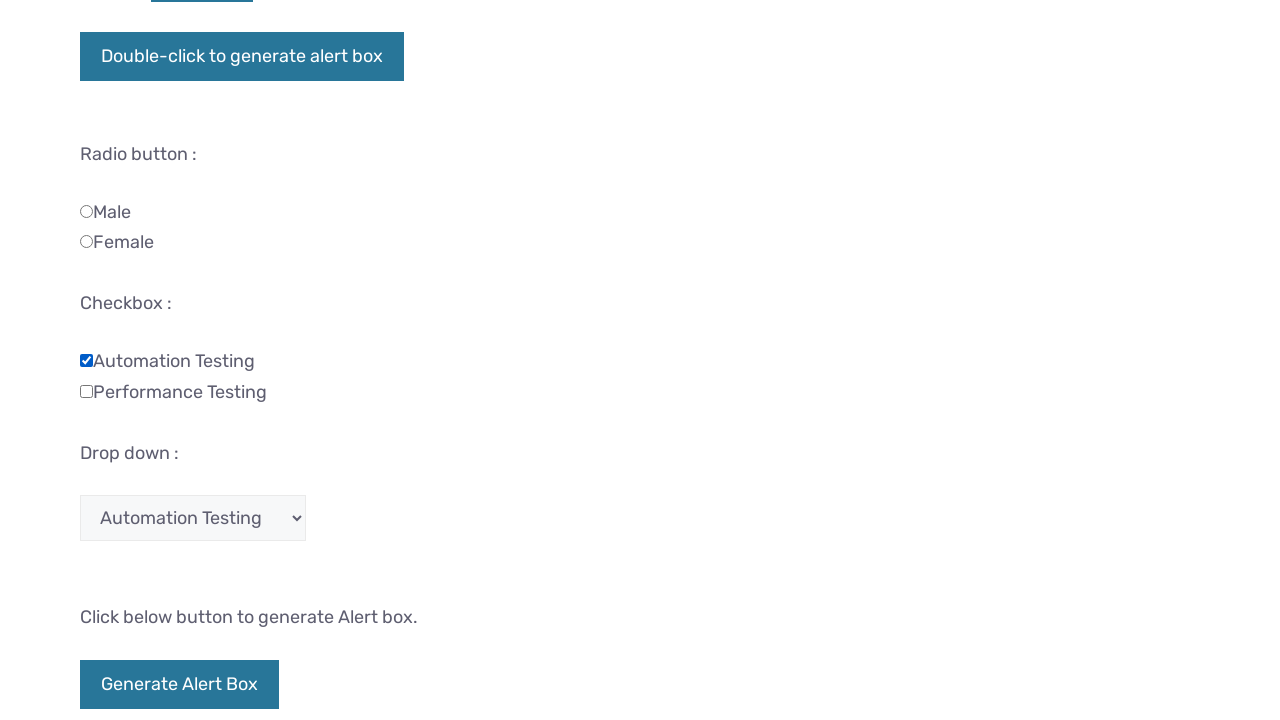

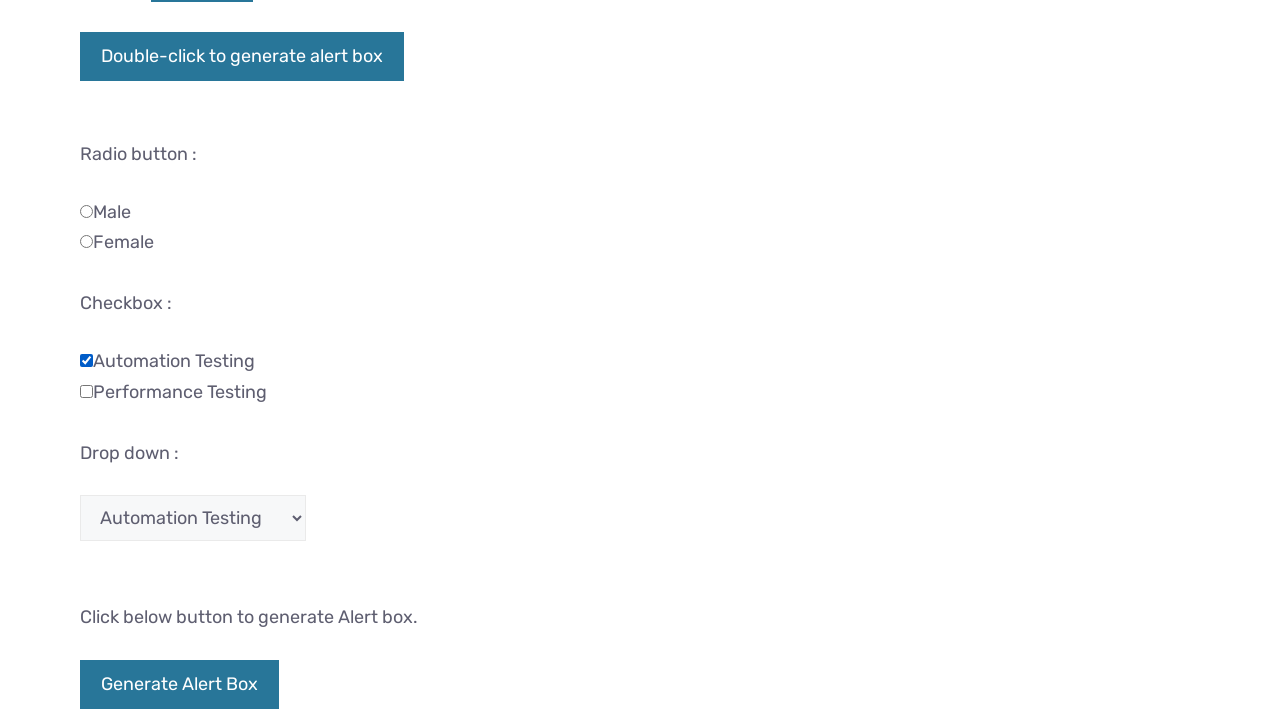